Navigates to Cognine website and verifies the page title matches the expected value

Starting URL: https://cognine.com/

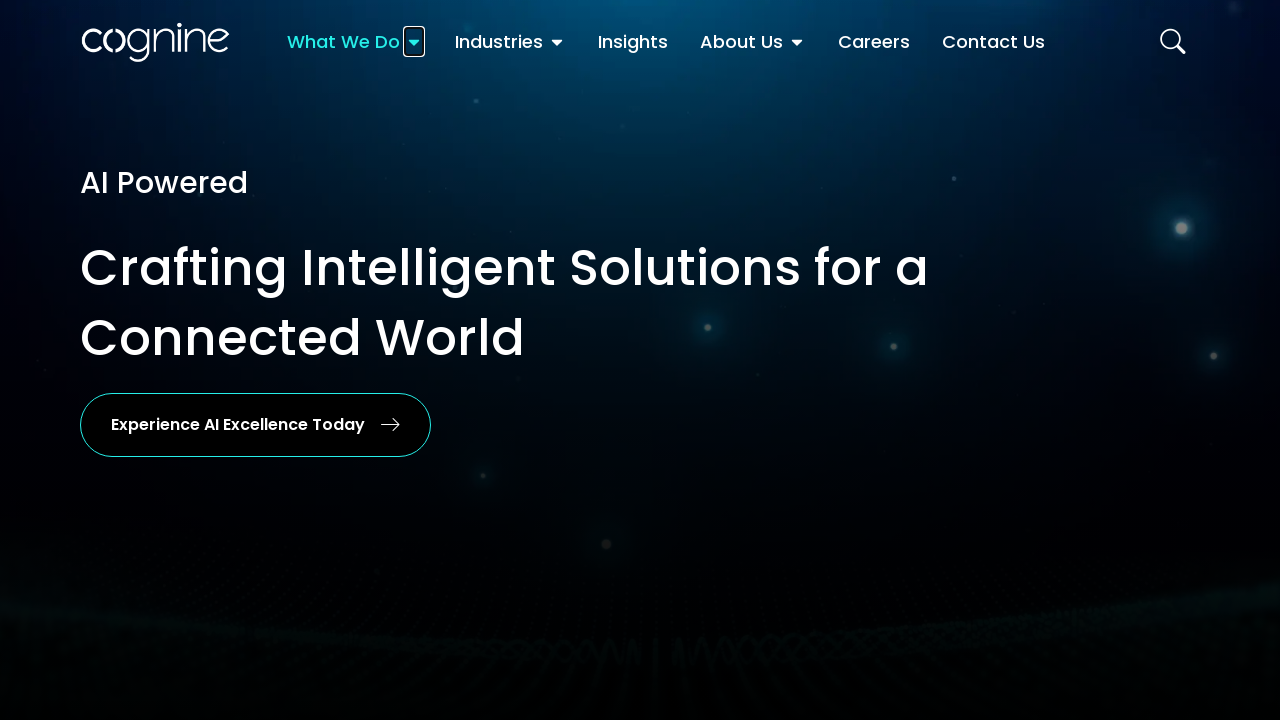

Navigated to https://cognine.com/
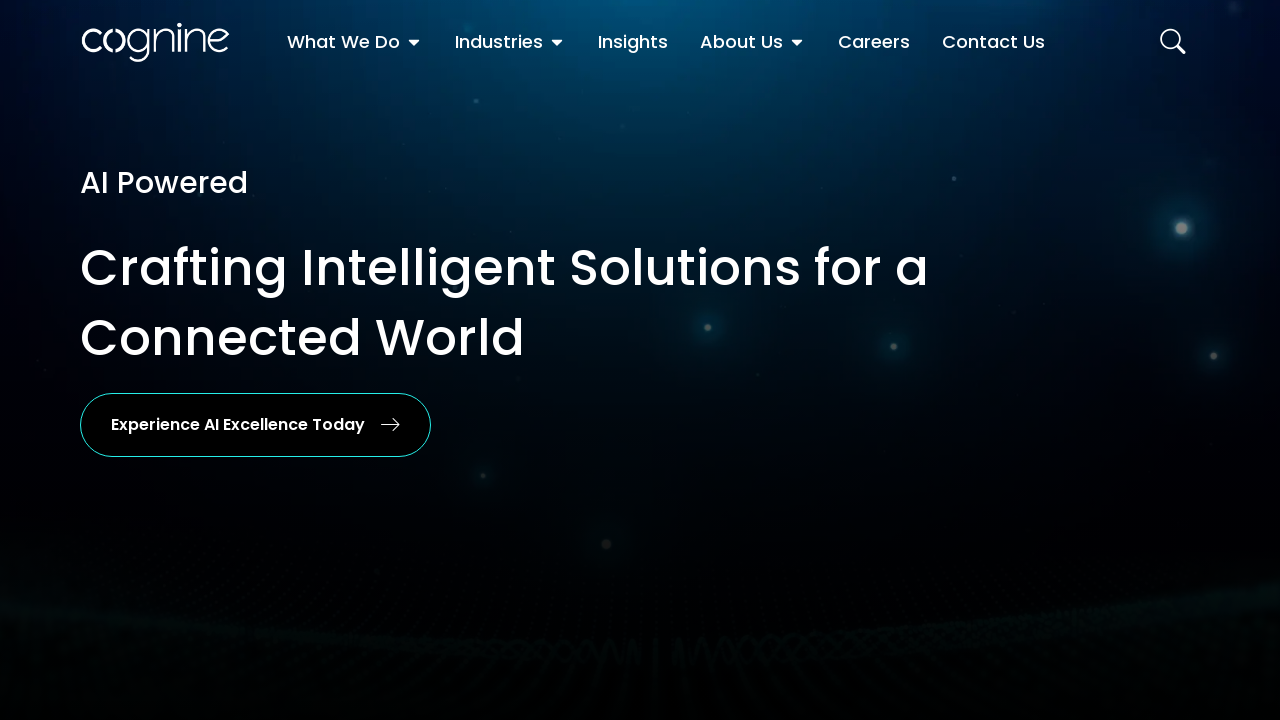

Retrieved page title: 'Cognine - AI Powered Solutions'
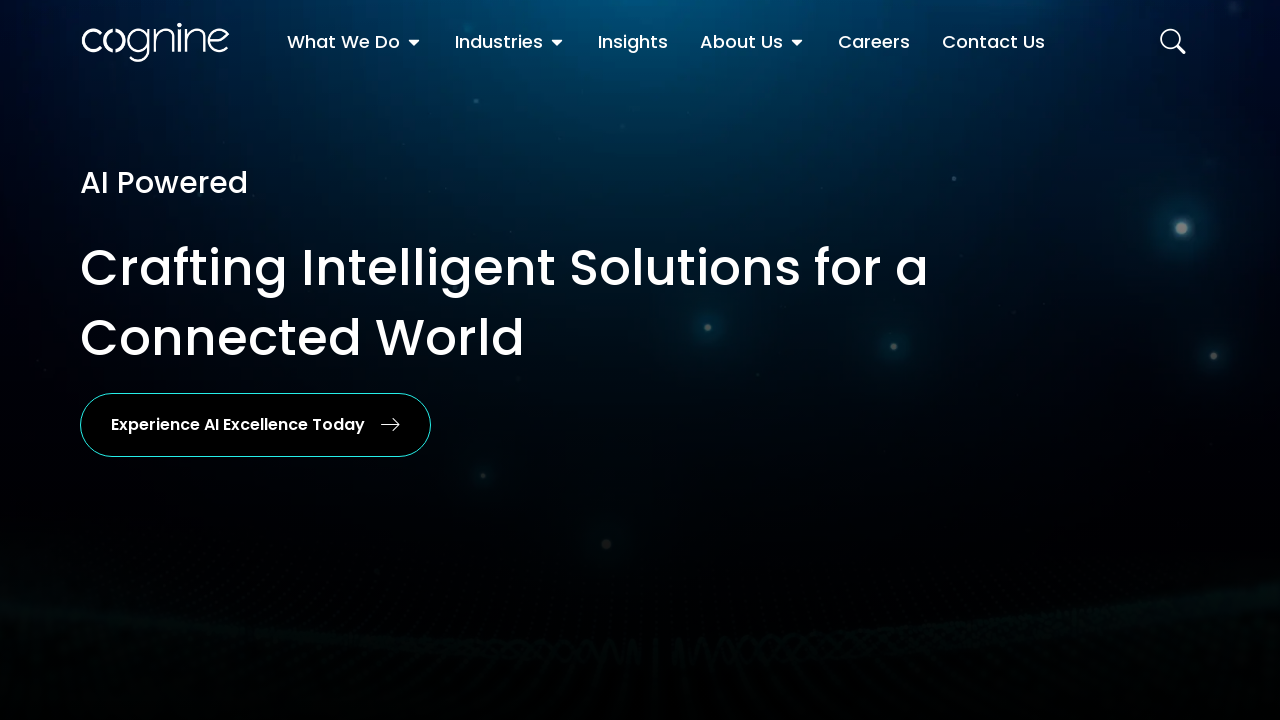

Verified page title matches expected value 'Cognine - AI Powered Solutions'
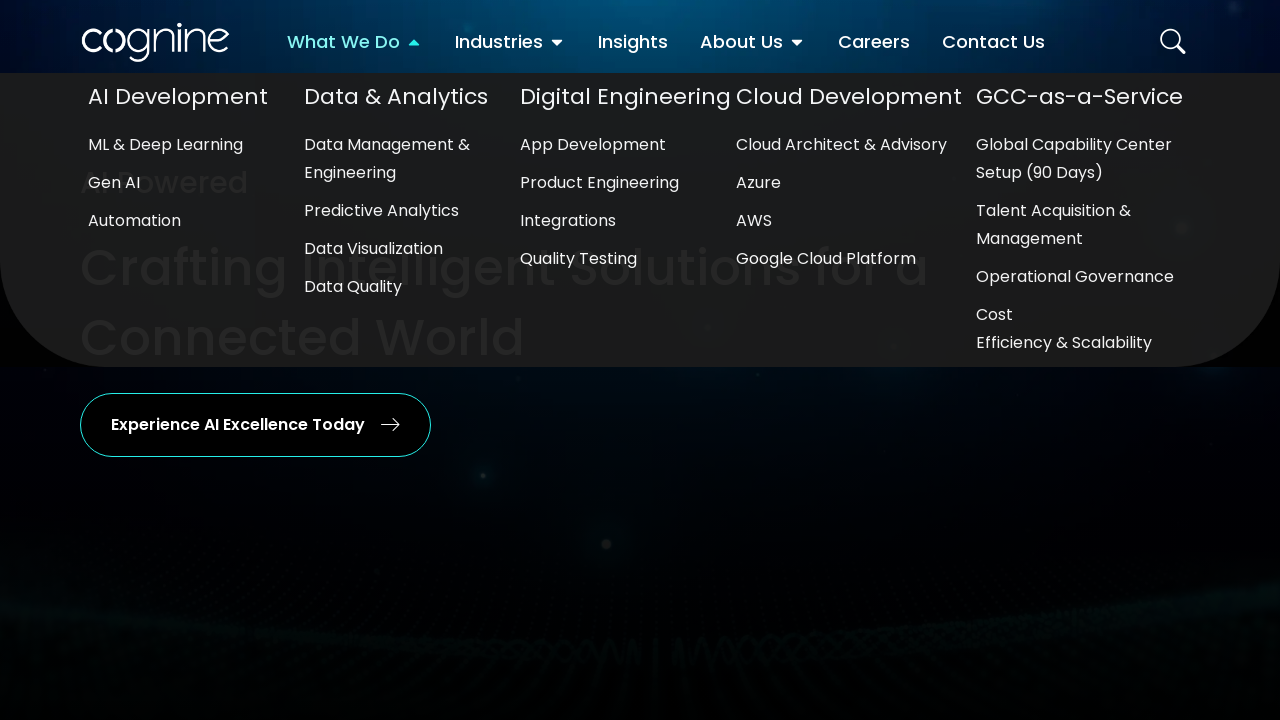

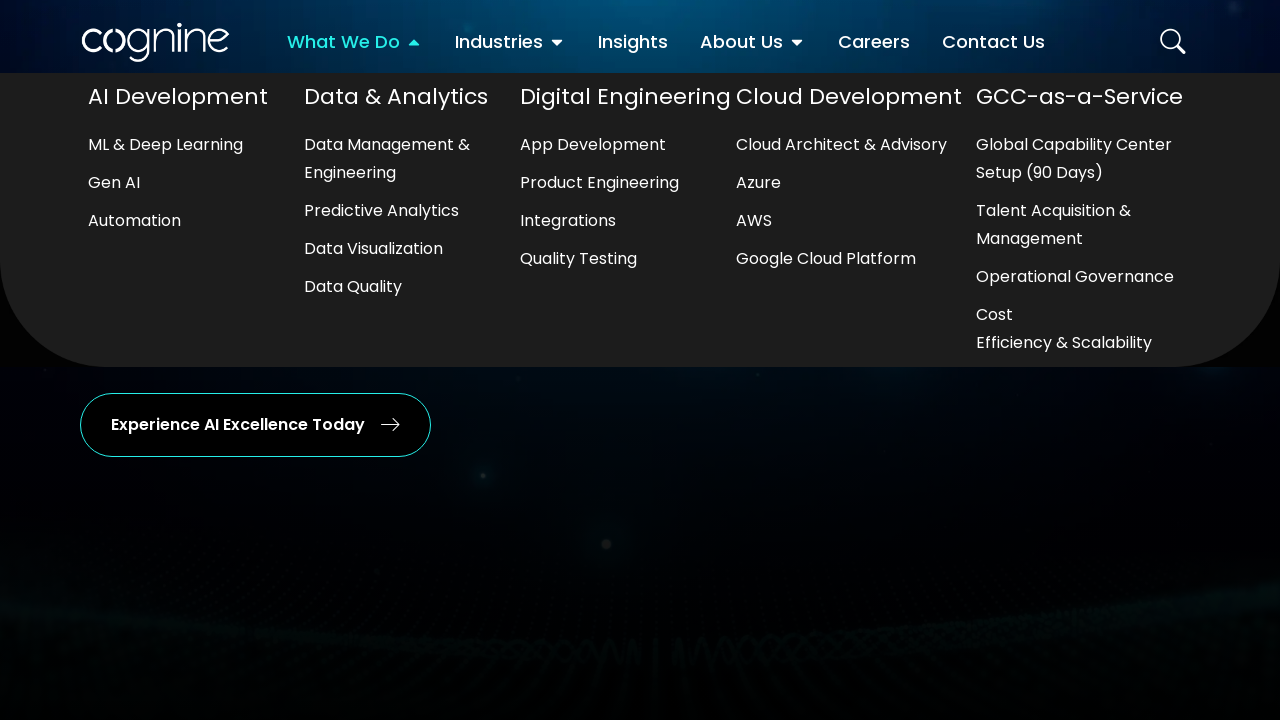